Verifies navigation from Playwright homepage to the Installation page by clicking the header link.

Starting URL: https://playwright.dev

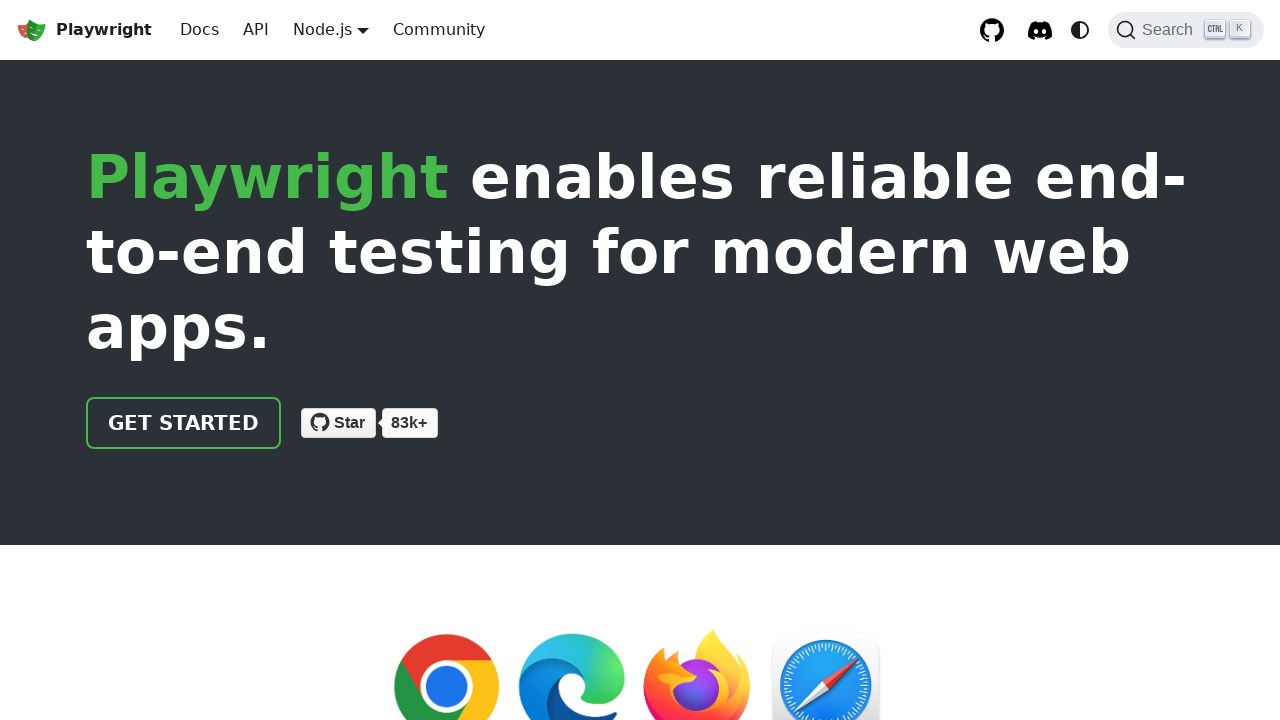

Verified page title contains 'Playwright'
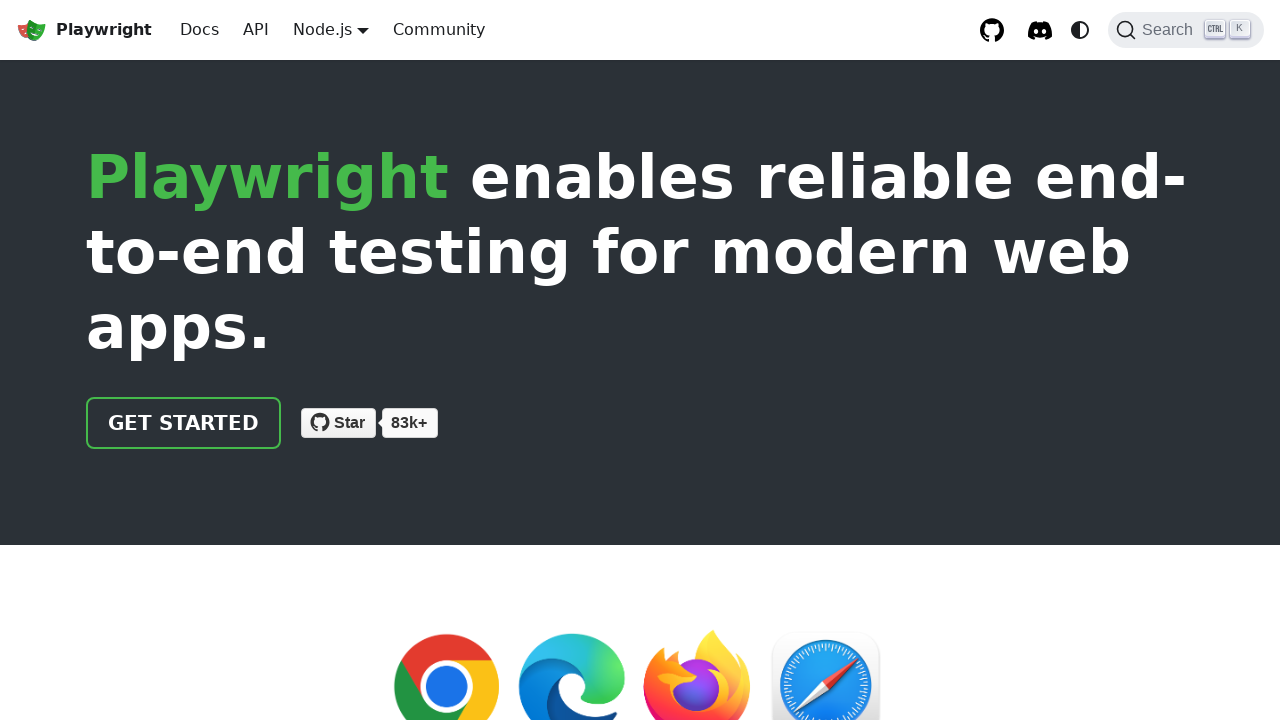

Clicked header link to navigate to Installation page at (184, 423) on xpath=//html/body/div/div[2]/header/div/div/a
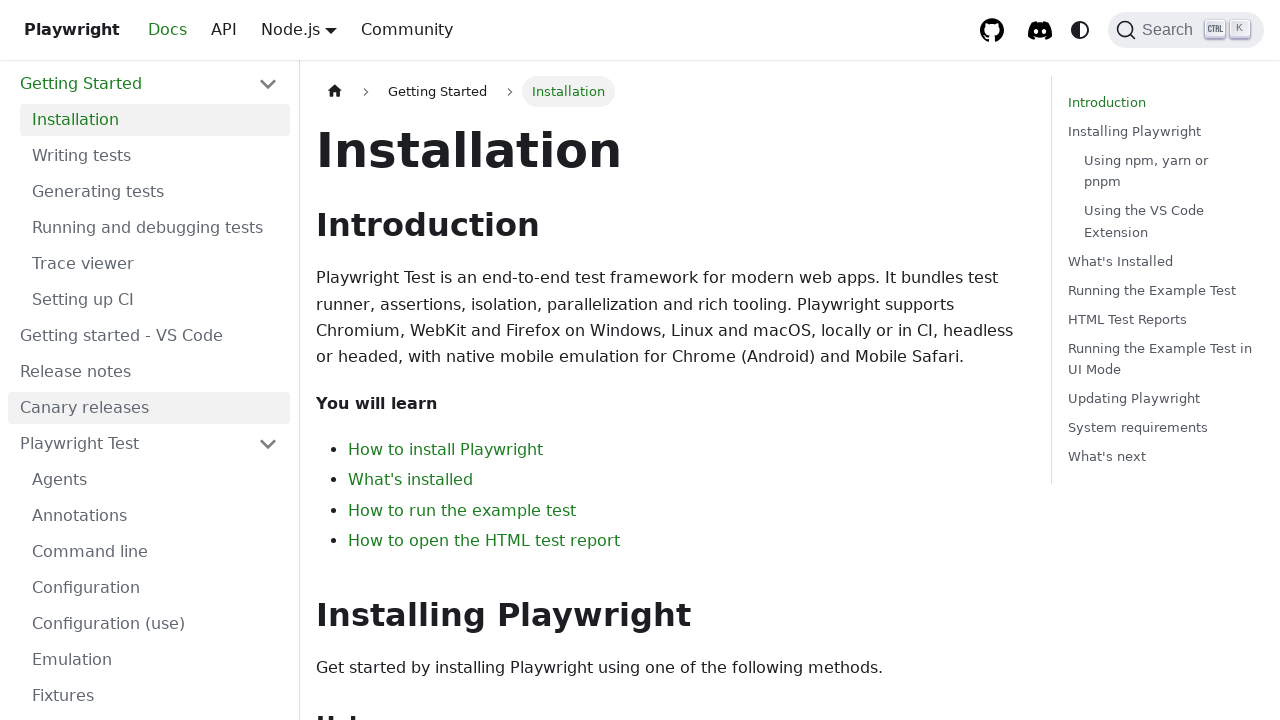

Verified successful navigation to Installation page
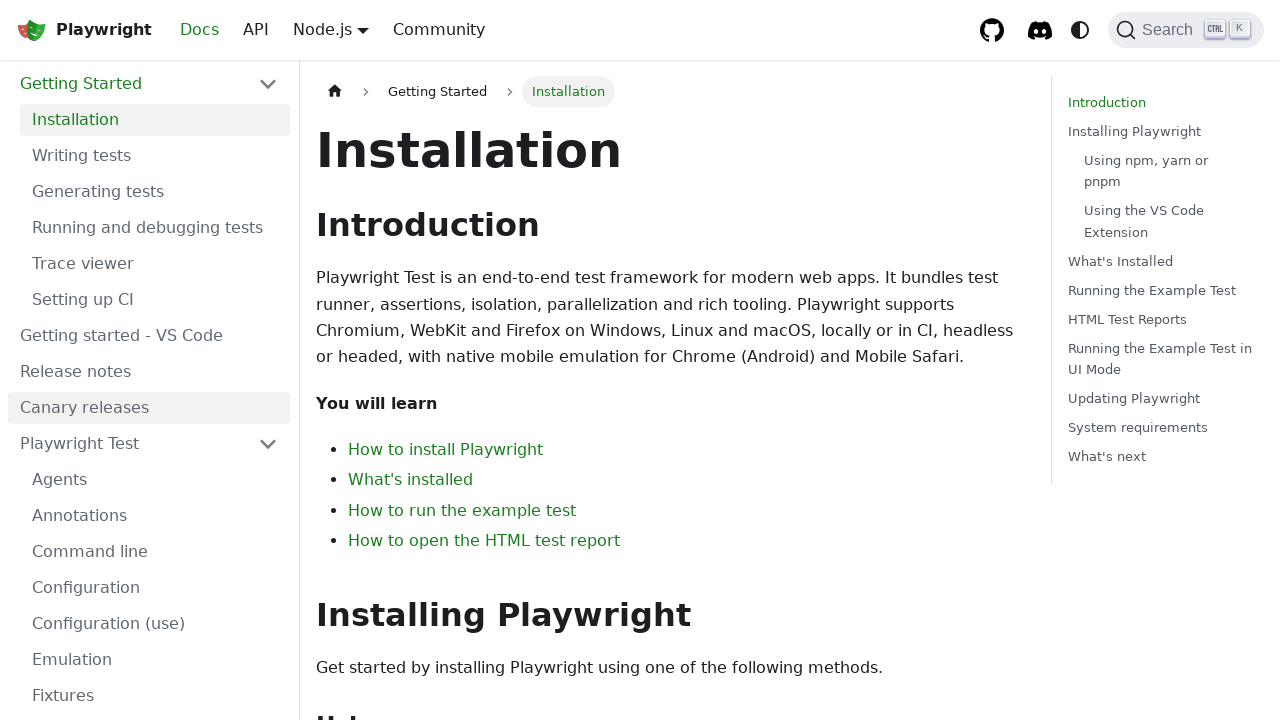

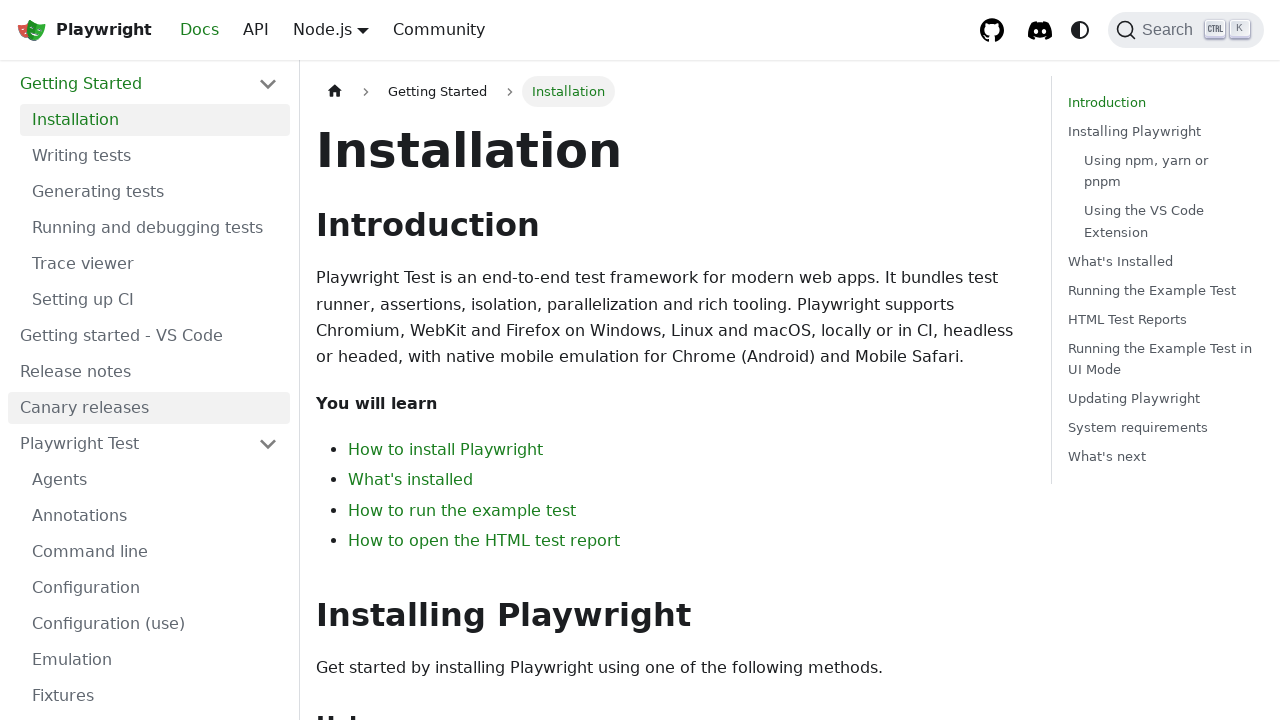